Tests the jQuery UI resizable widget by dragging the resize handle to expand the element's size

Starting URL: https://jqueryui.com/resources/demos/resizable/default.html

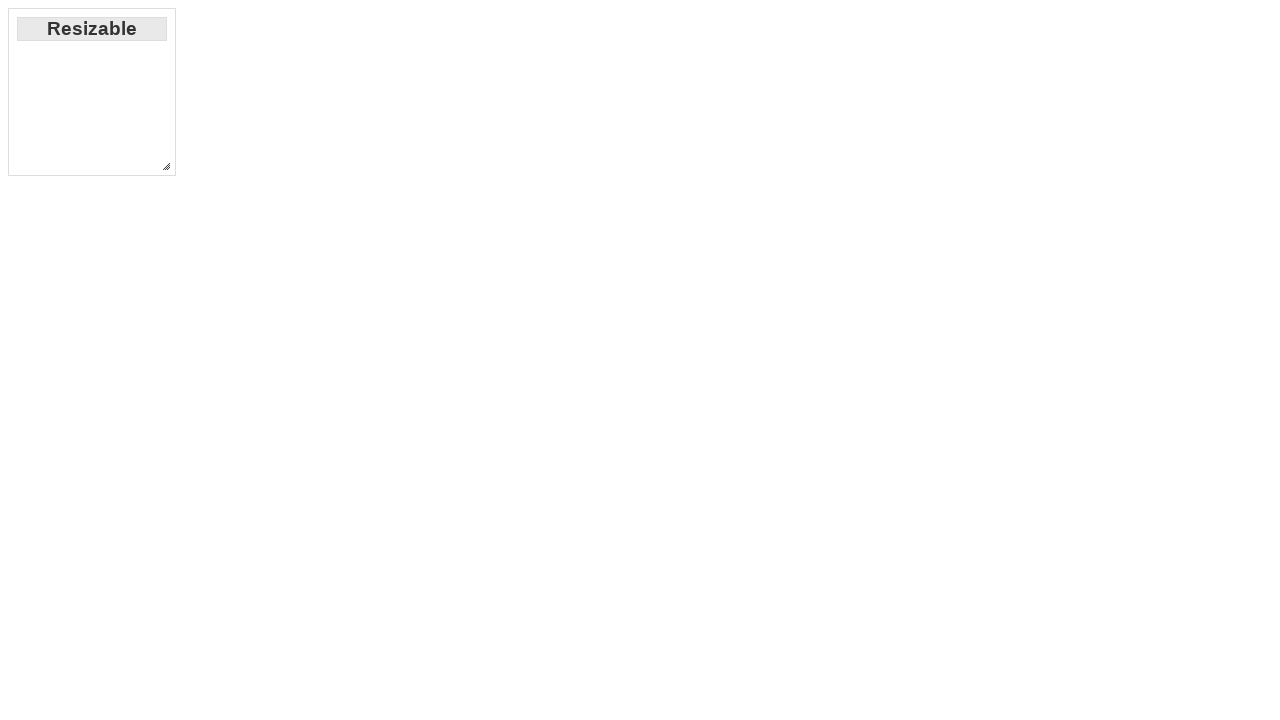

Navigated to jQuery UI resizable demo page
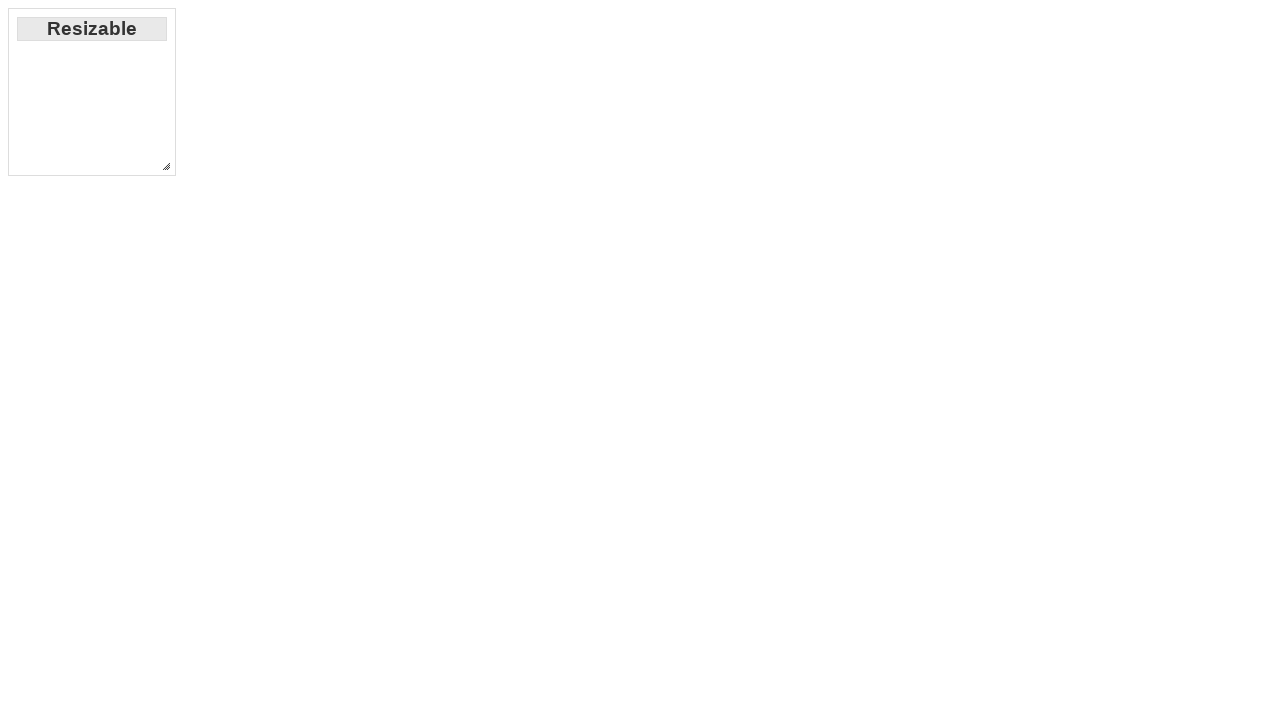

Located the resize handle element
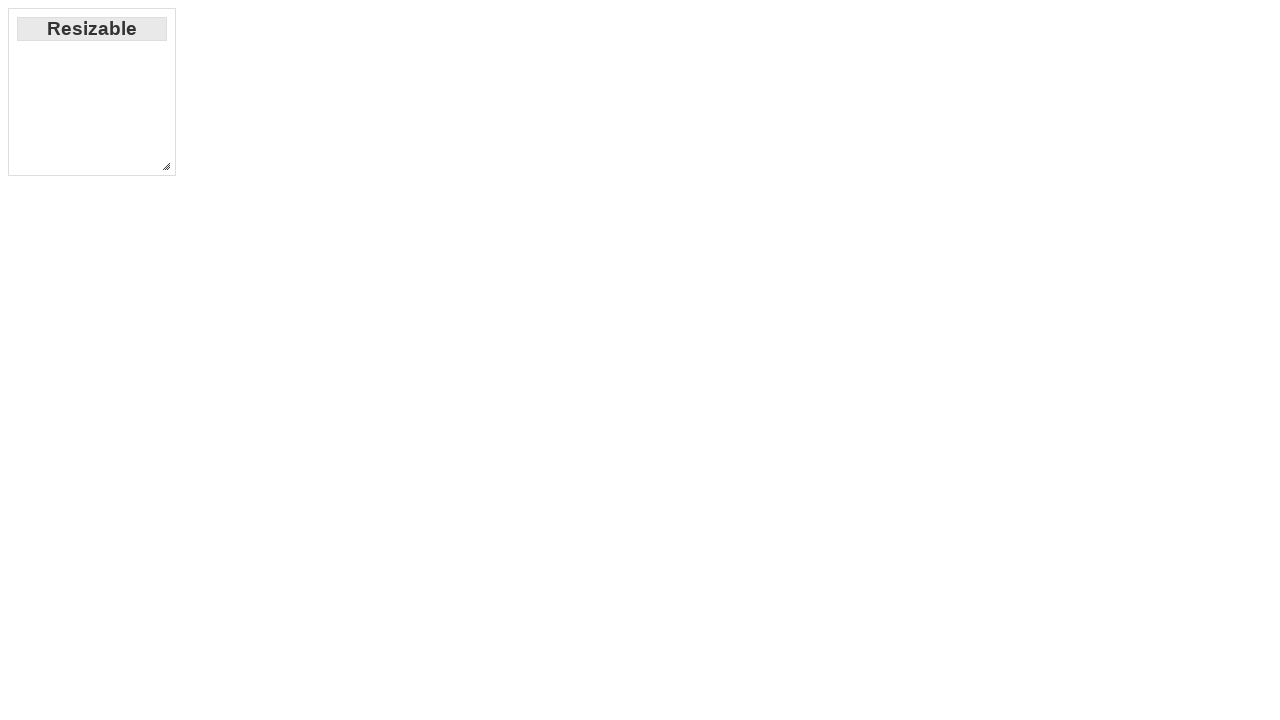

Resize handle is now visible
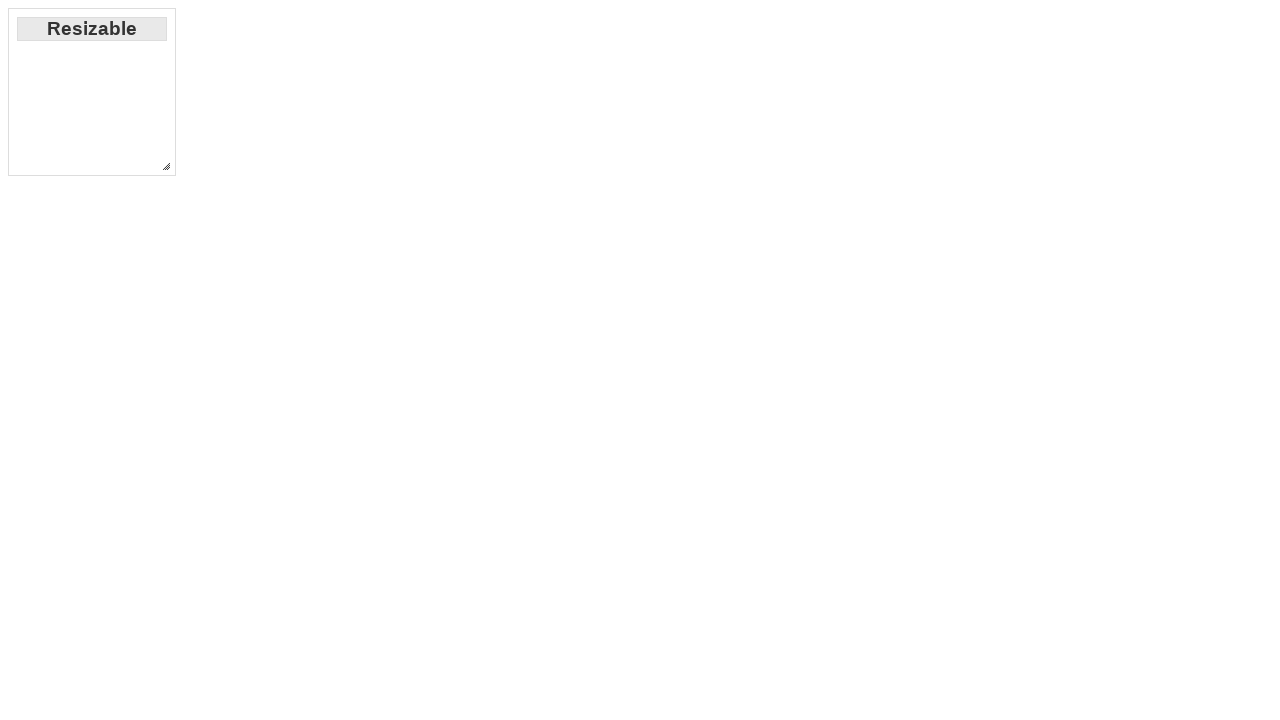

Retrieved bounding box of the resize handle
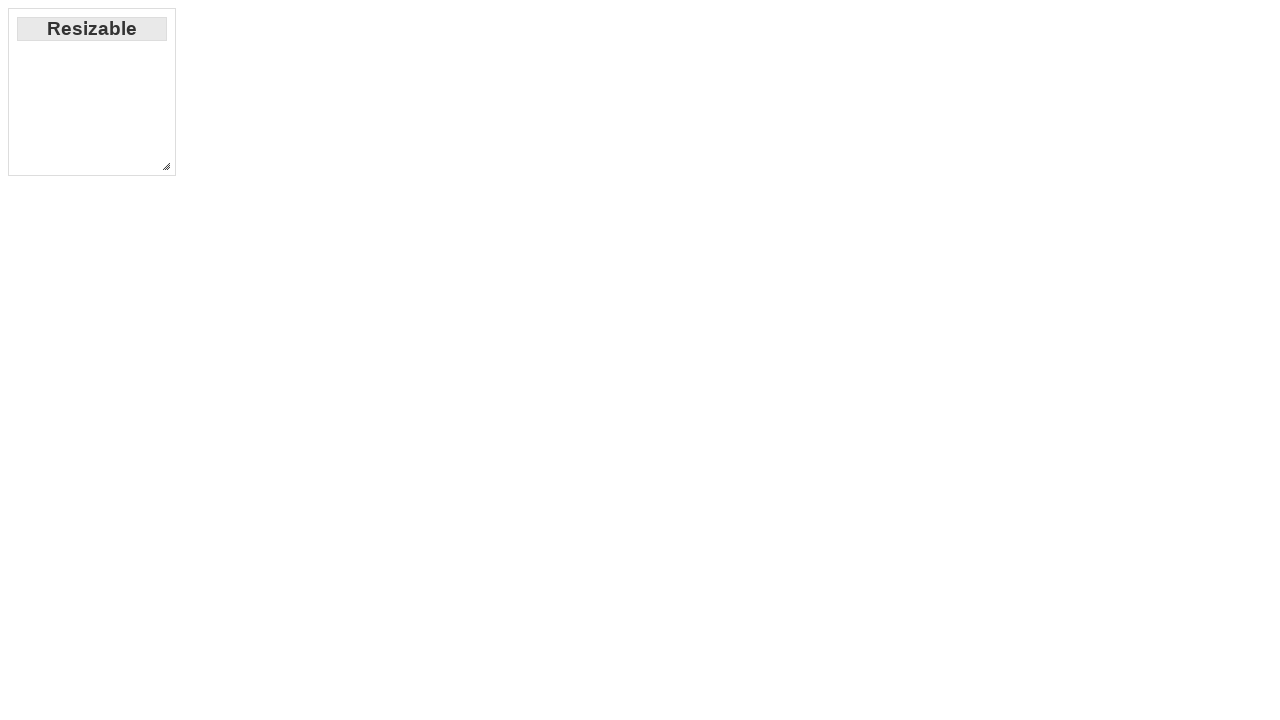

Moved mouse to center of resize handle at (166, 166)
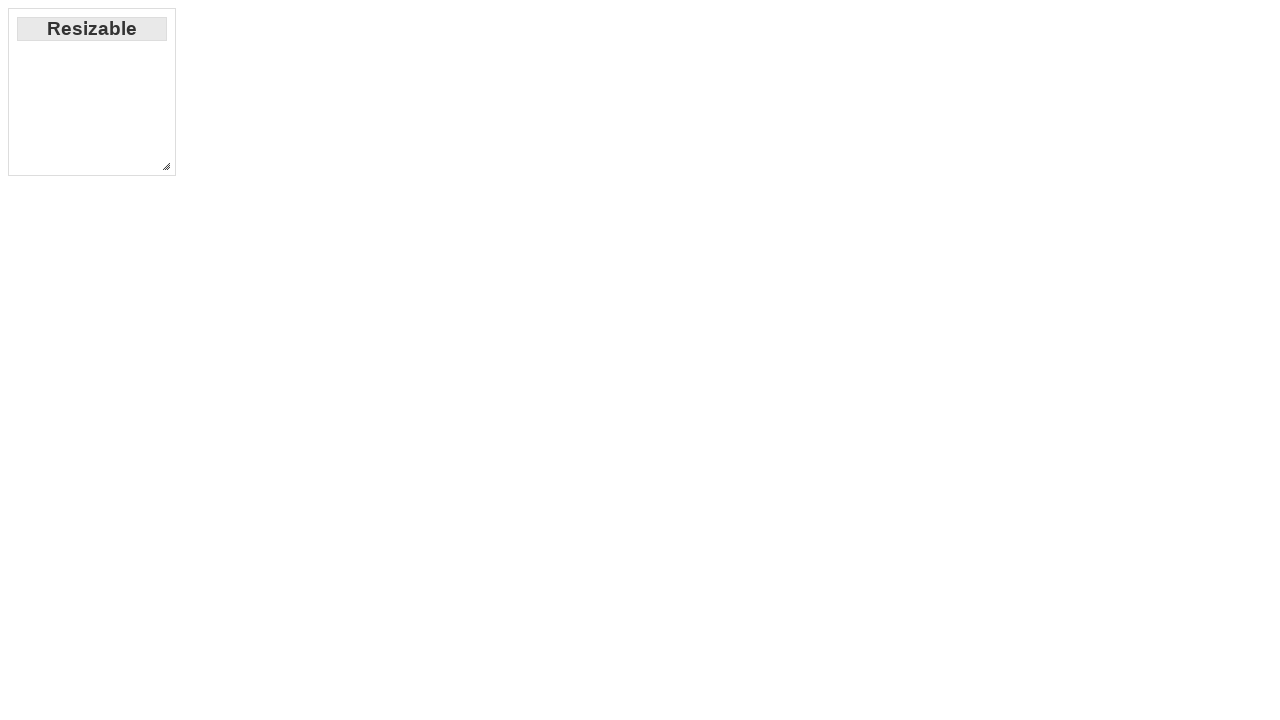

Pressed mouse button down on resize handle at (166, 166)
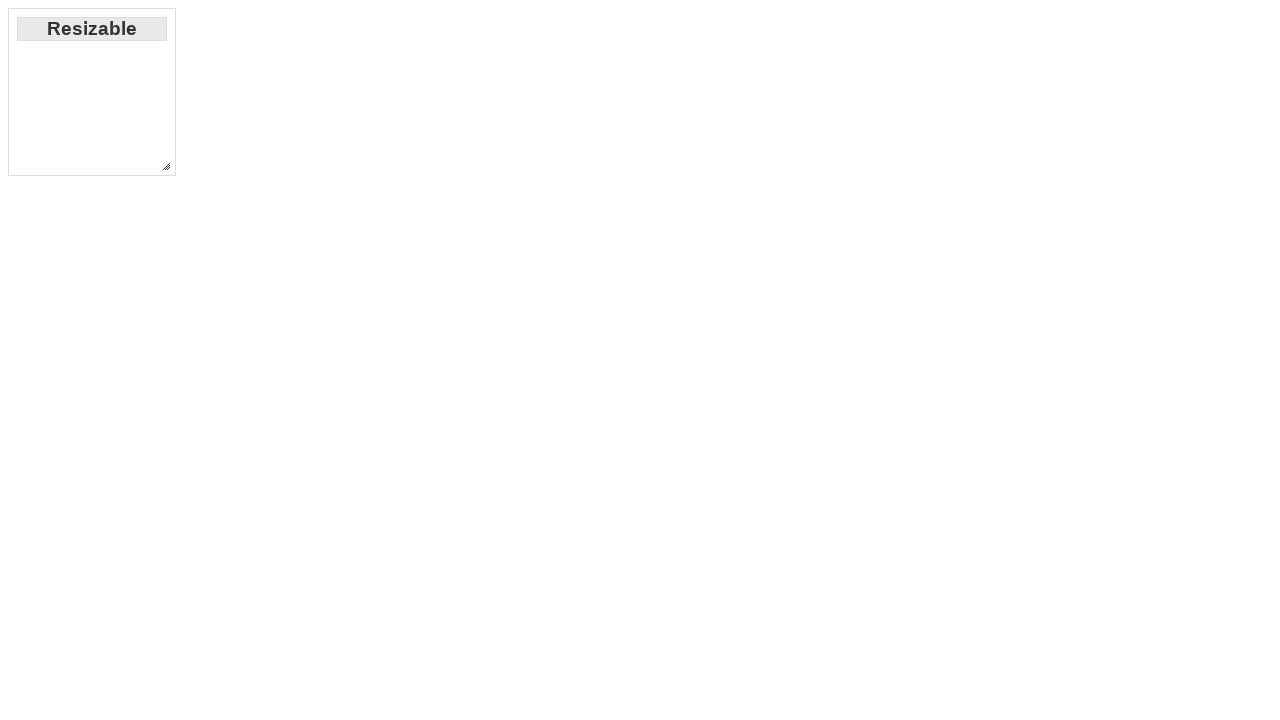

Dragged resize handle 400 pixels right and down at (558, 558)
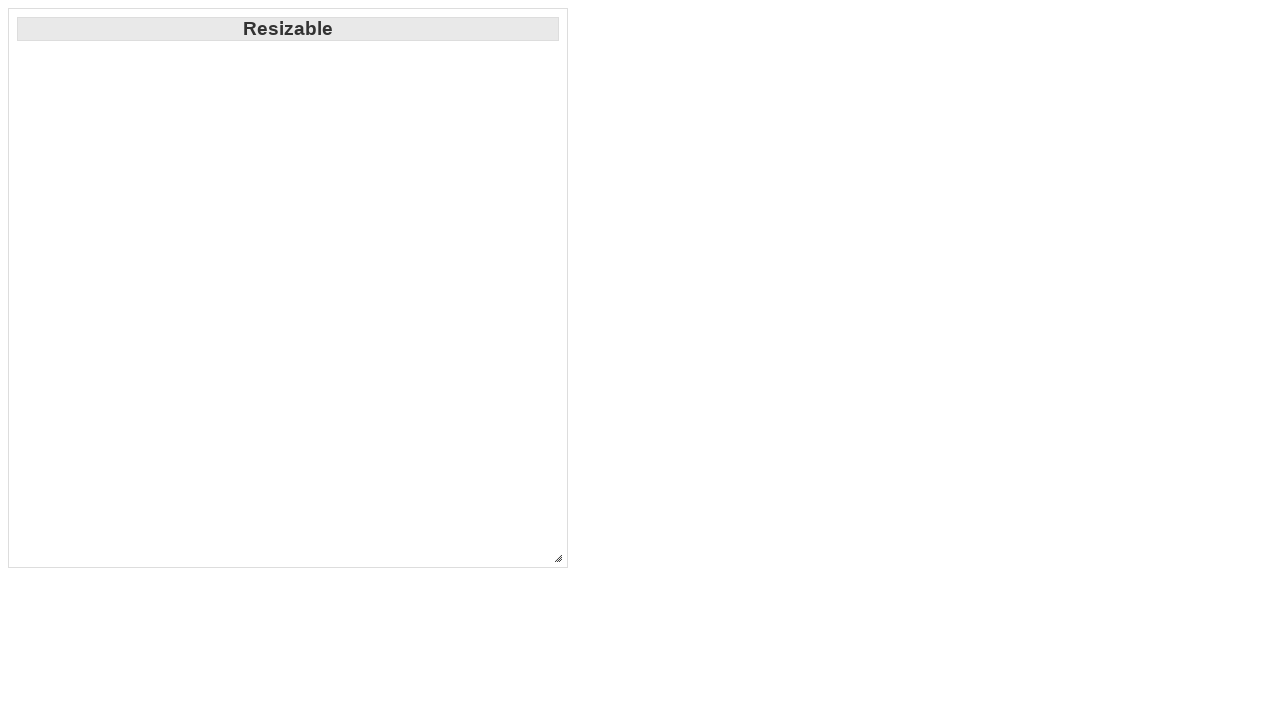

Released mouse button to complete resize at (558, 558)
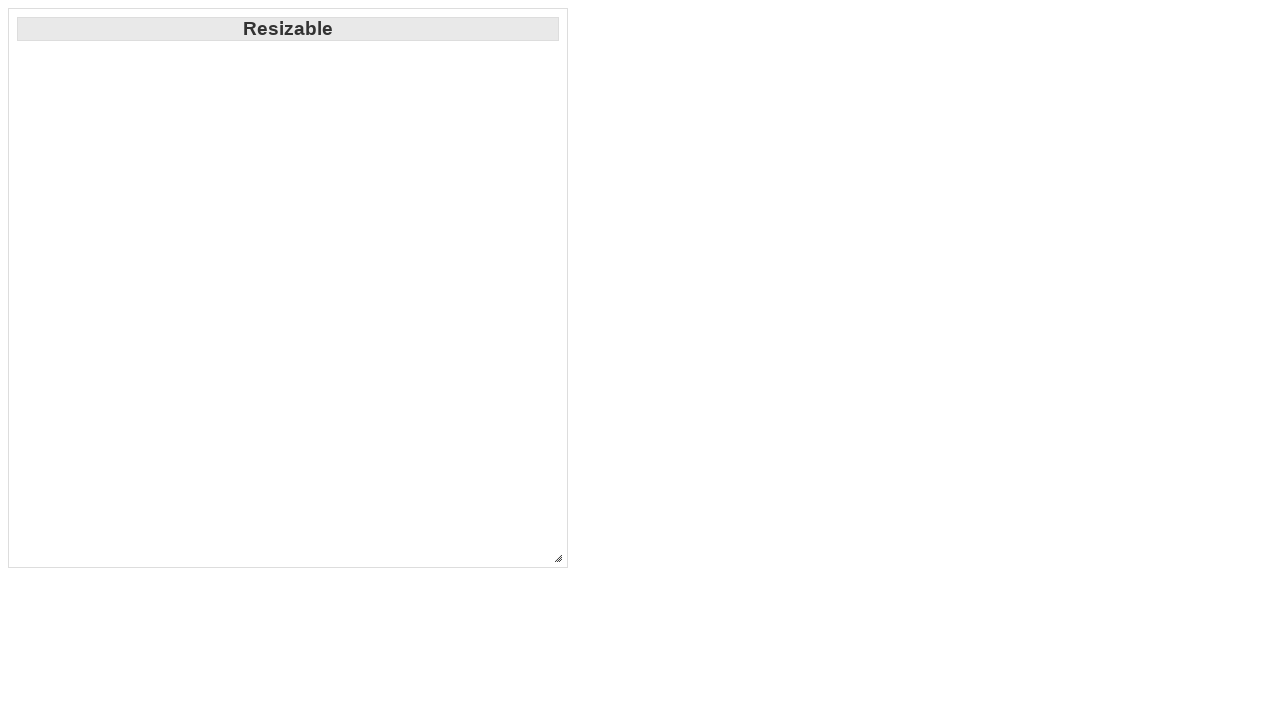

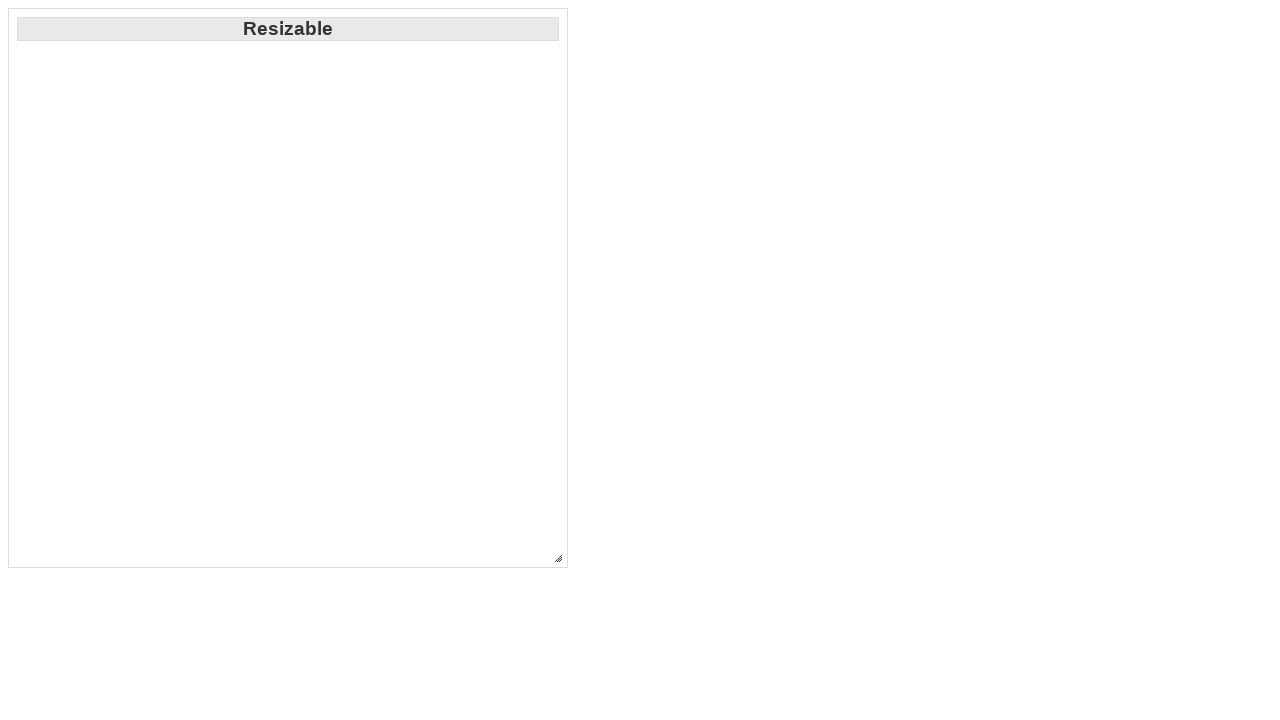